Tests form filling functionality on a practice Angular website by entering text in email, password, and name fields, then selecting an option from a dropdown menu.

Starting URL: https://rahulshettyacademy.com/angularpractice/

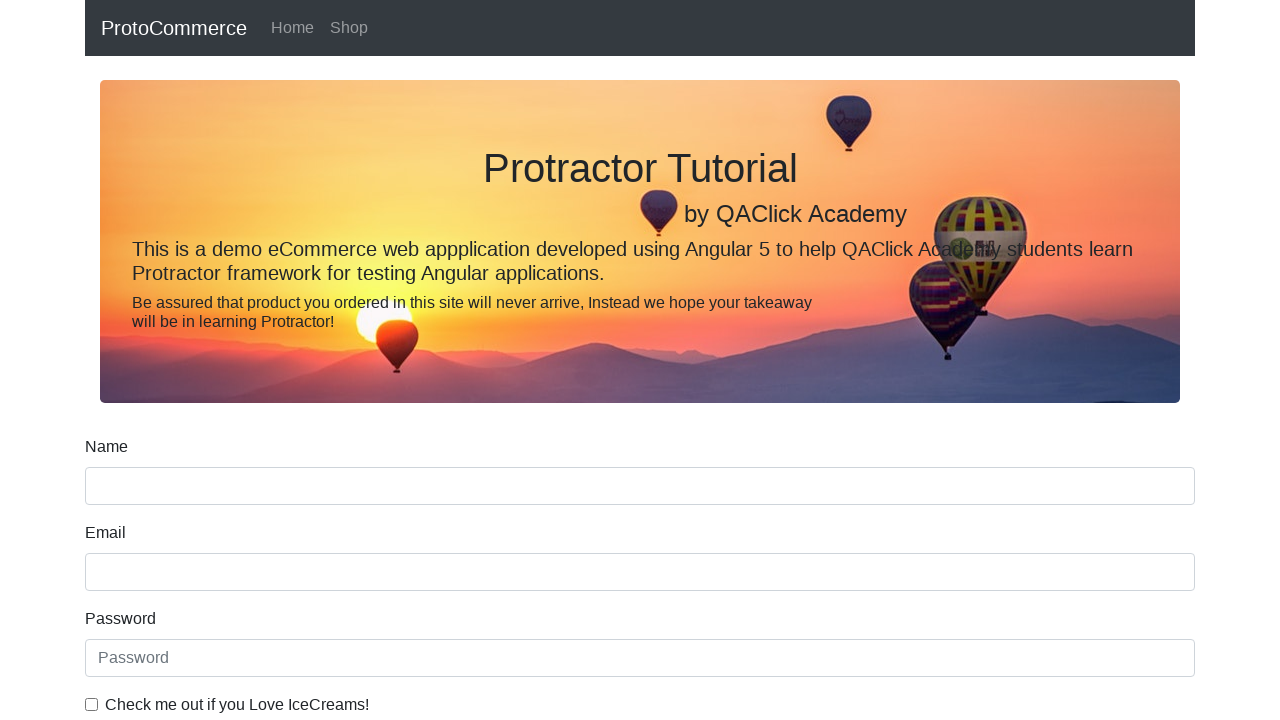

Filled email field with 'Ramesh' on input[name='email']
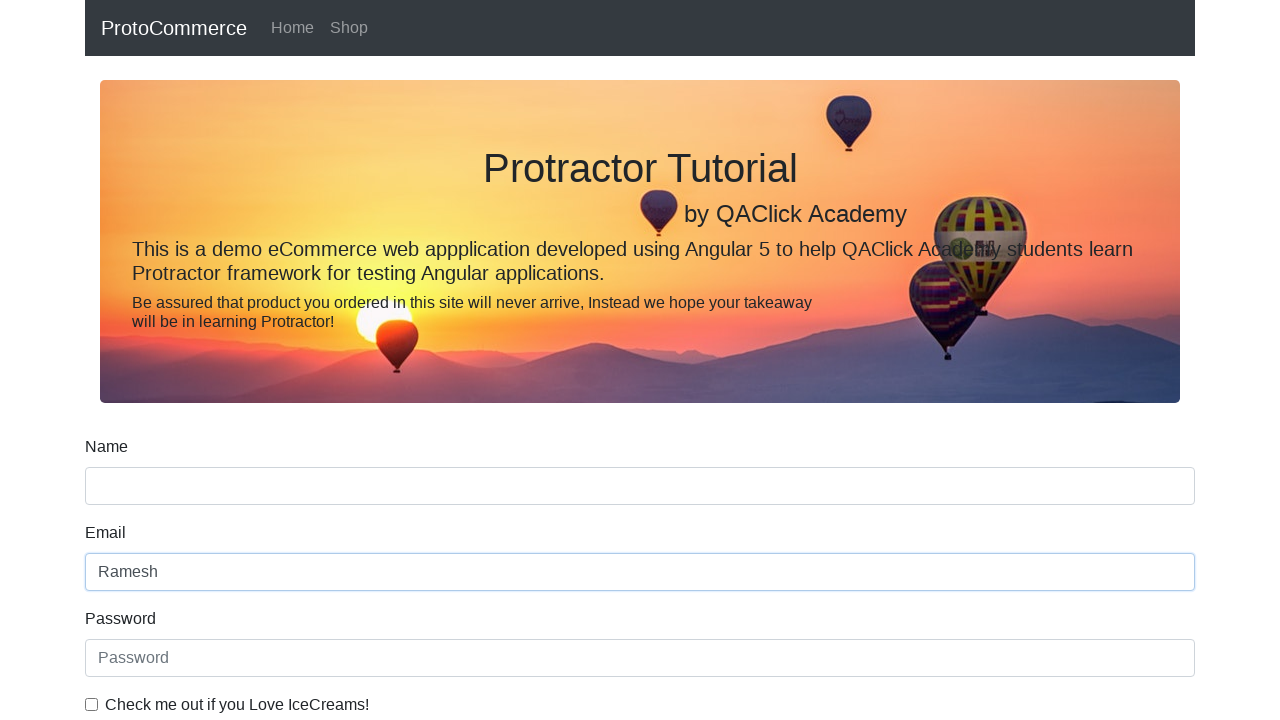

Filled password field with 'Ramesh2805' on #exampleInputPassword1
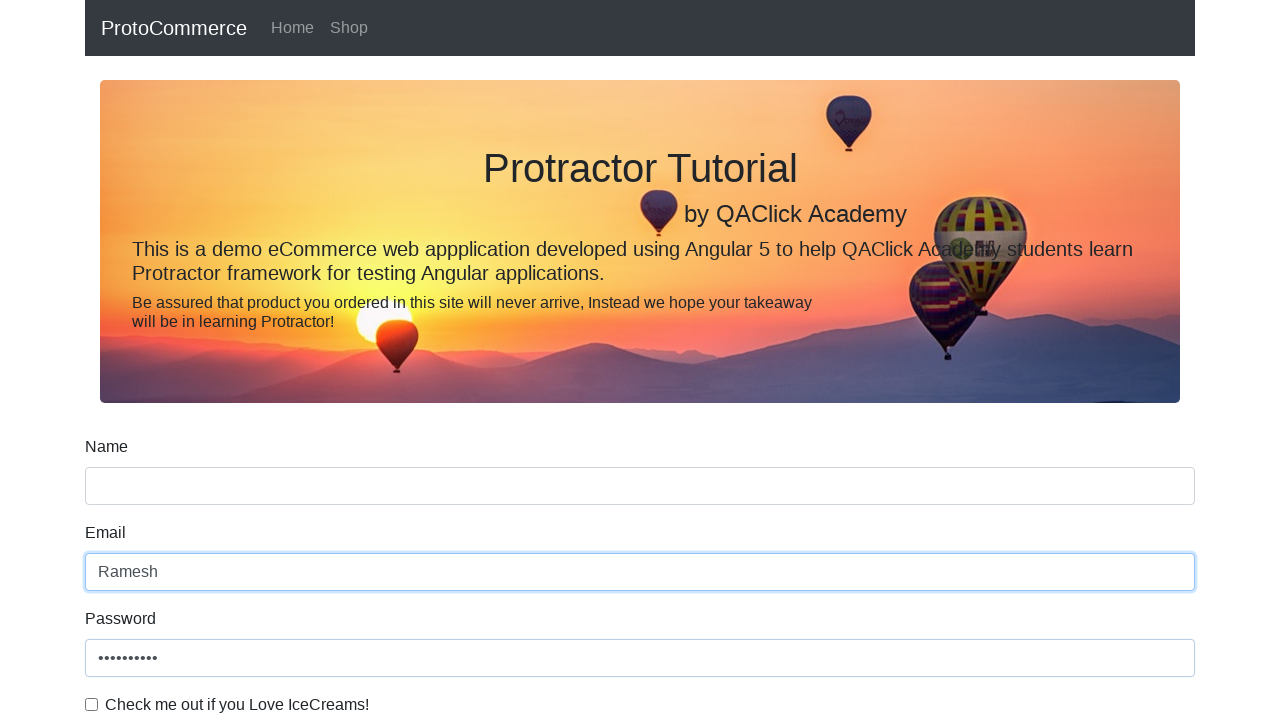

Filled name field with '47928u34' on input[name='name']
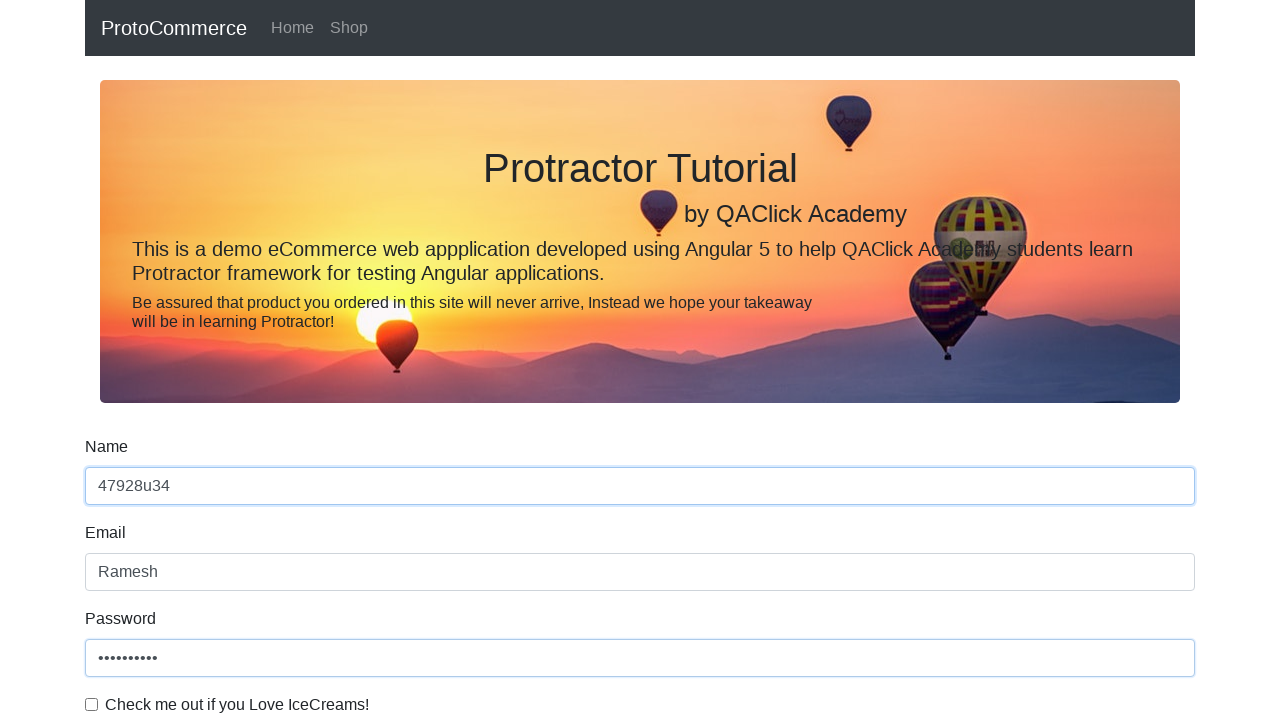

Selected first option from dropdown menu on #exampleFormControlSelect1
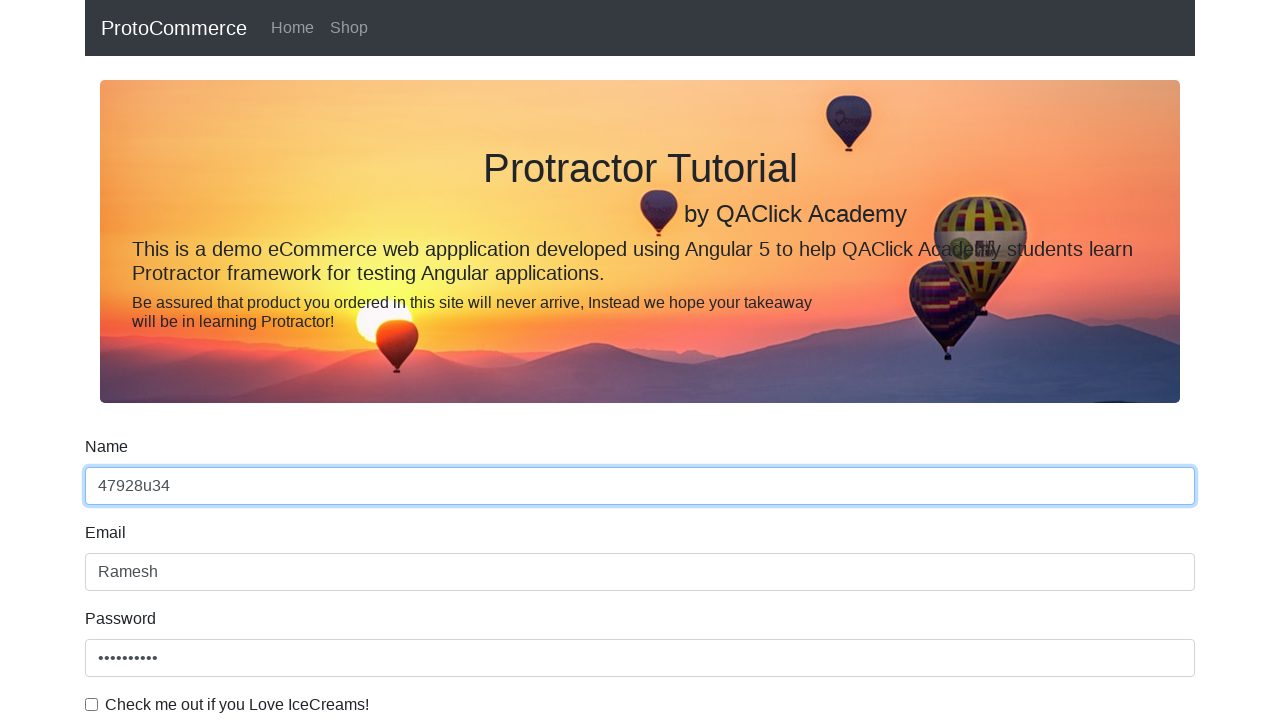

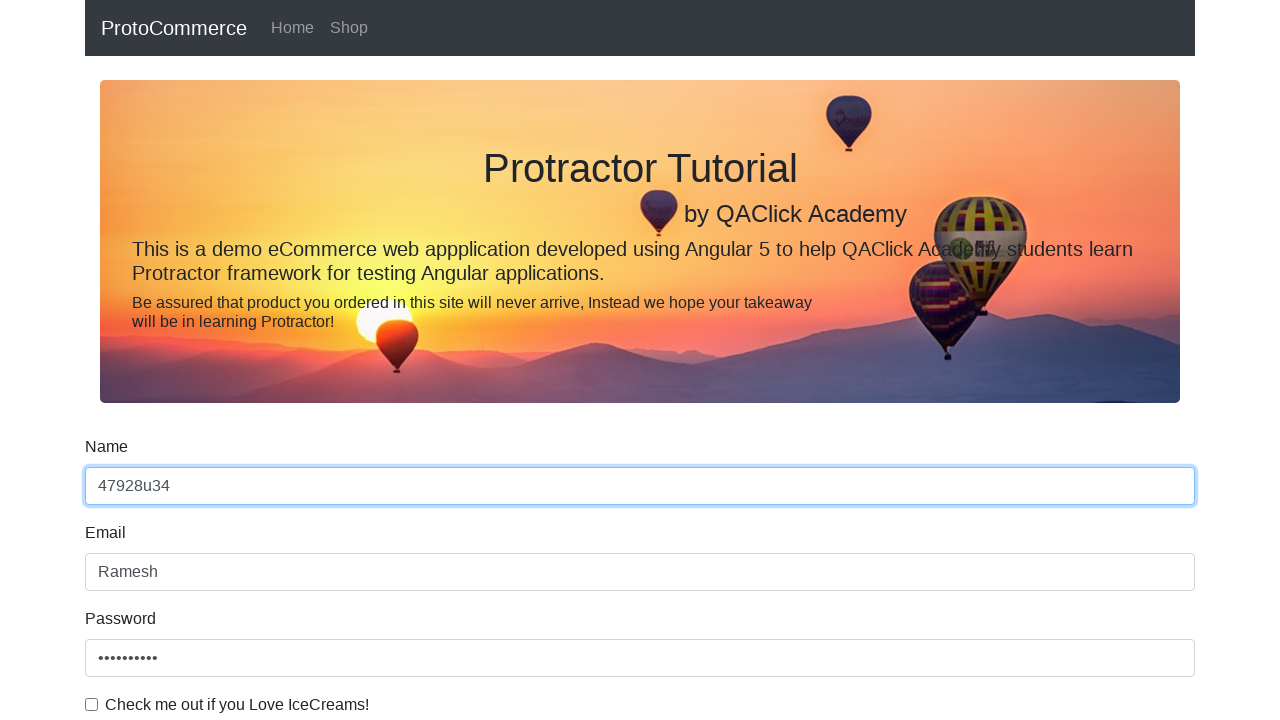